Tests handling dynamic dropdowns on a flight booking practice page by selecting origin and destination cities from dropdown menus

Starting URL: https://rahulshettyacademy.com/dropdownsPractise/

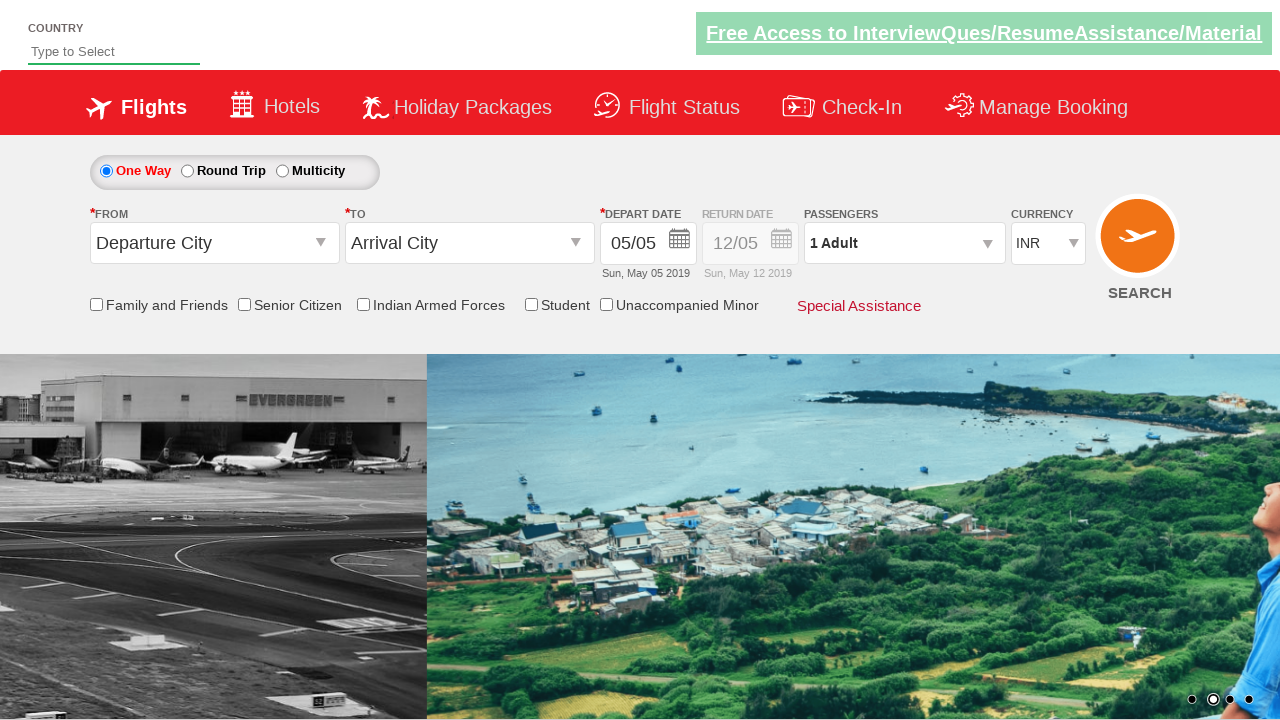

Clicked origin station dropdown to open it at (214, 243) on #ctl00_mainContent_ddl_originStation1_CTXT
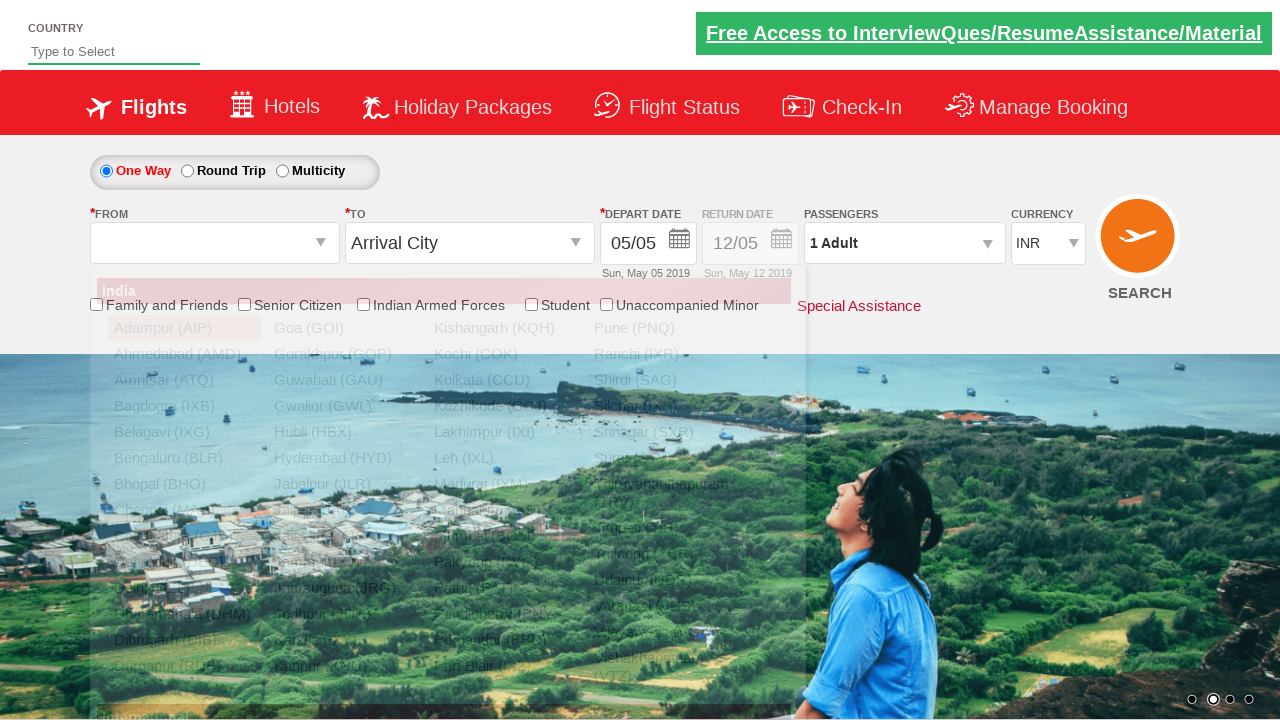

Waited for Bangalore (BLR) option to appear in origin dropdown
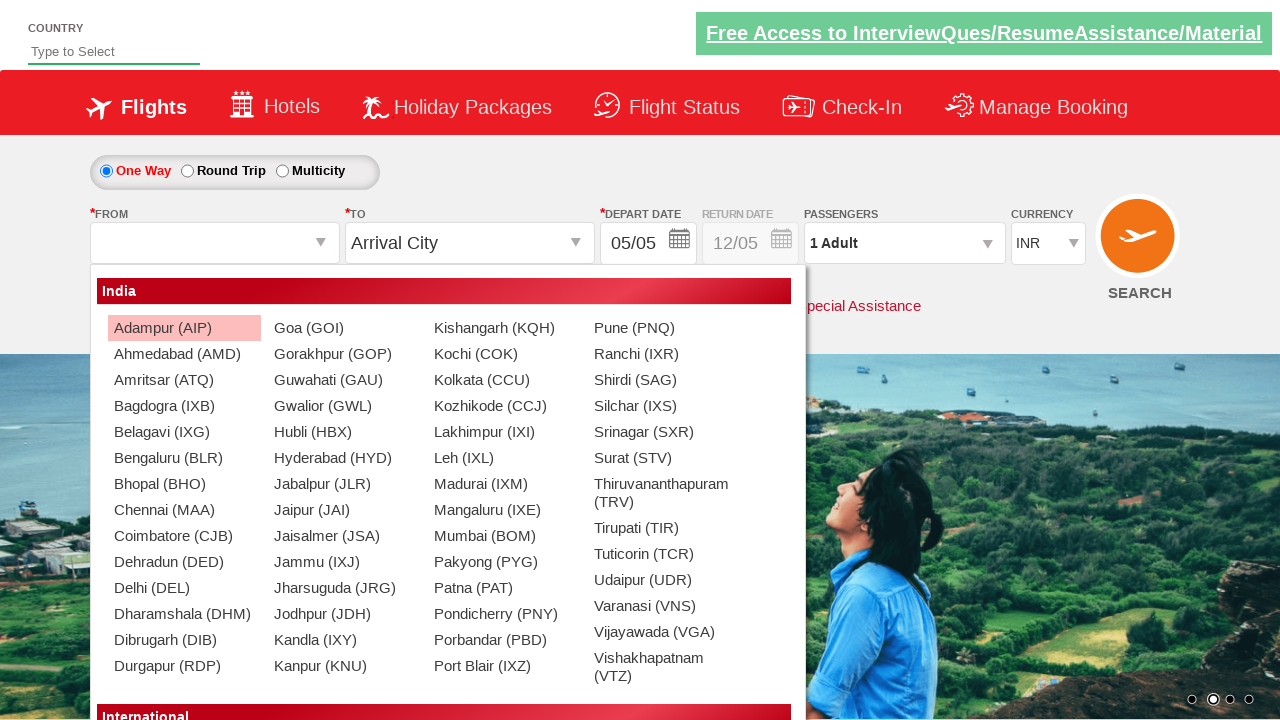

Selected Bangalore (BLR) as origin city at (184, 458) on xpath=//a[@value='BLR']
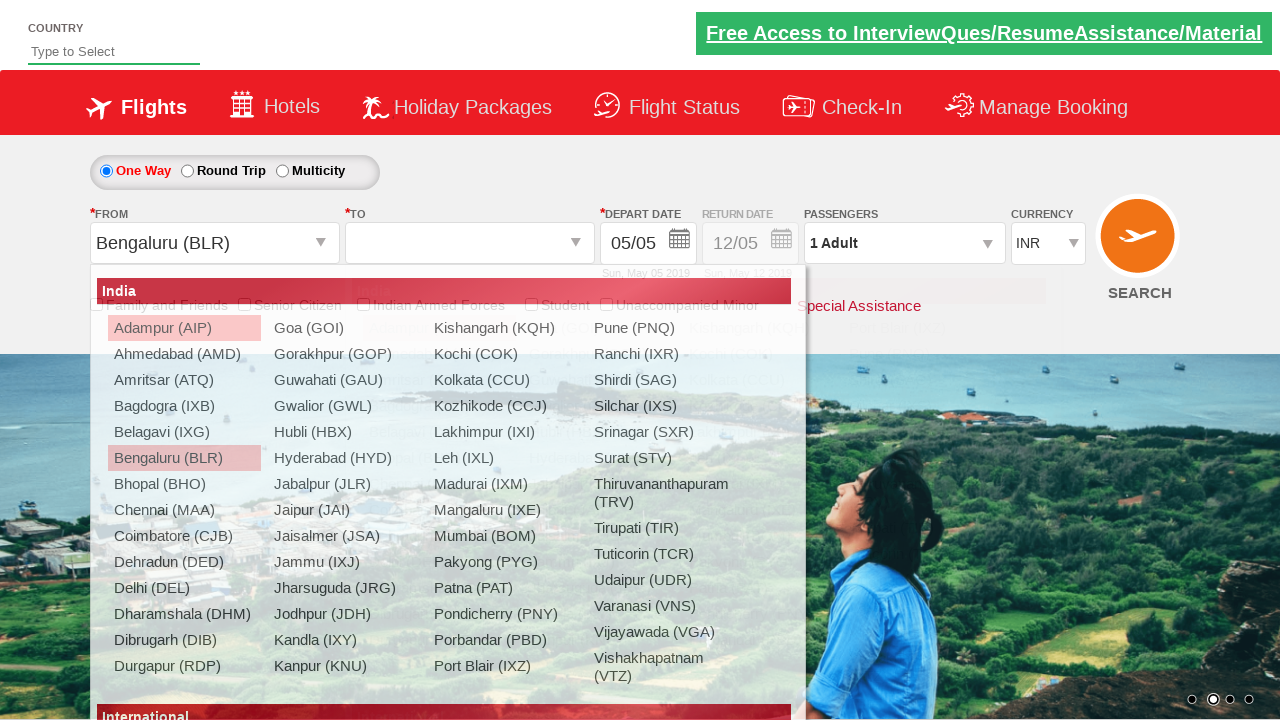

Waited for Chennai (MAA) option to appear in destination dropdown
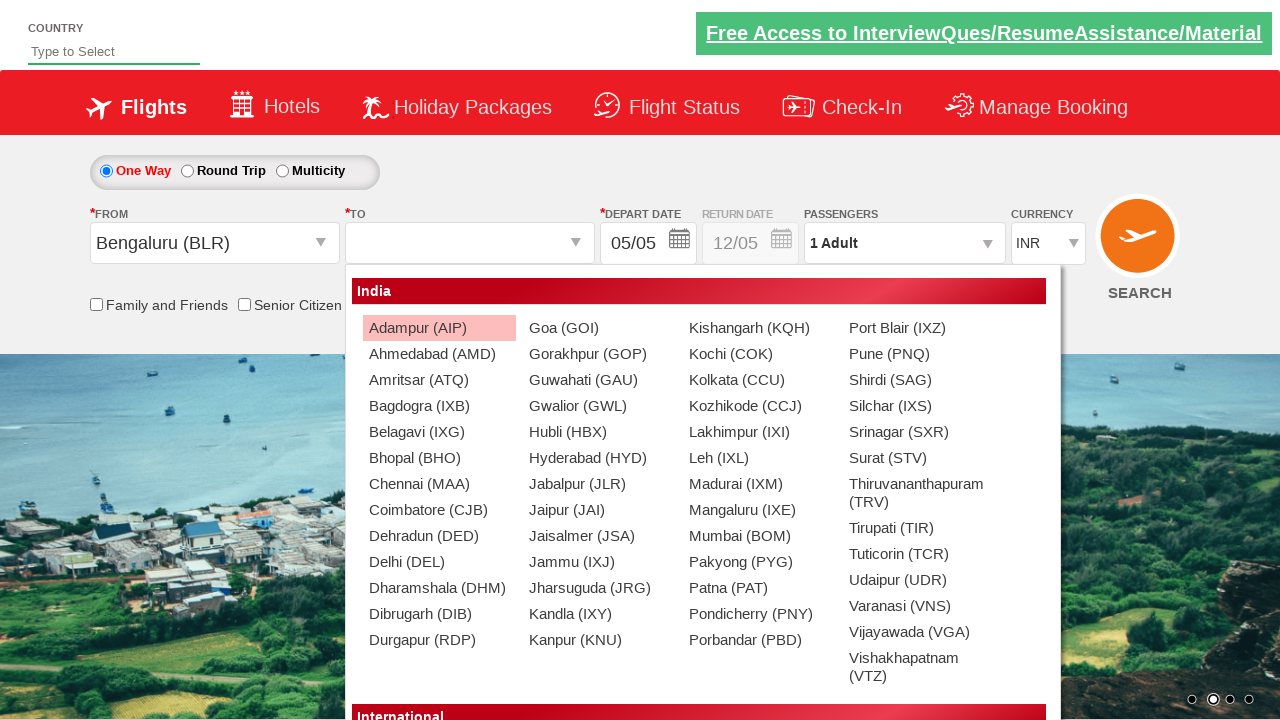

Selected Chennai (MAA) as destination city at (439, 484) on (//a[@value='MAA'])[2]
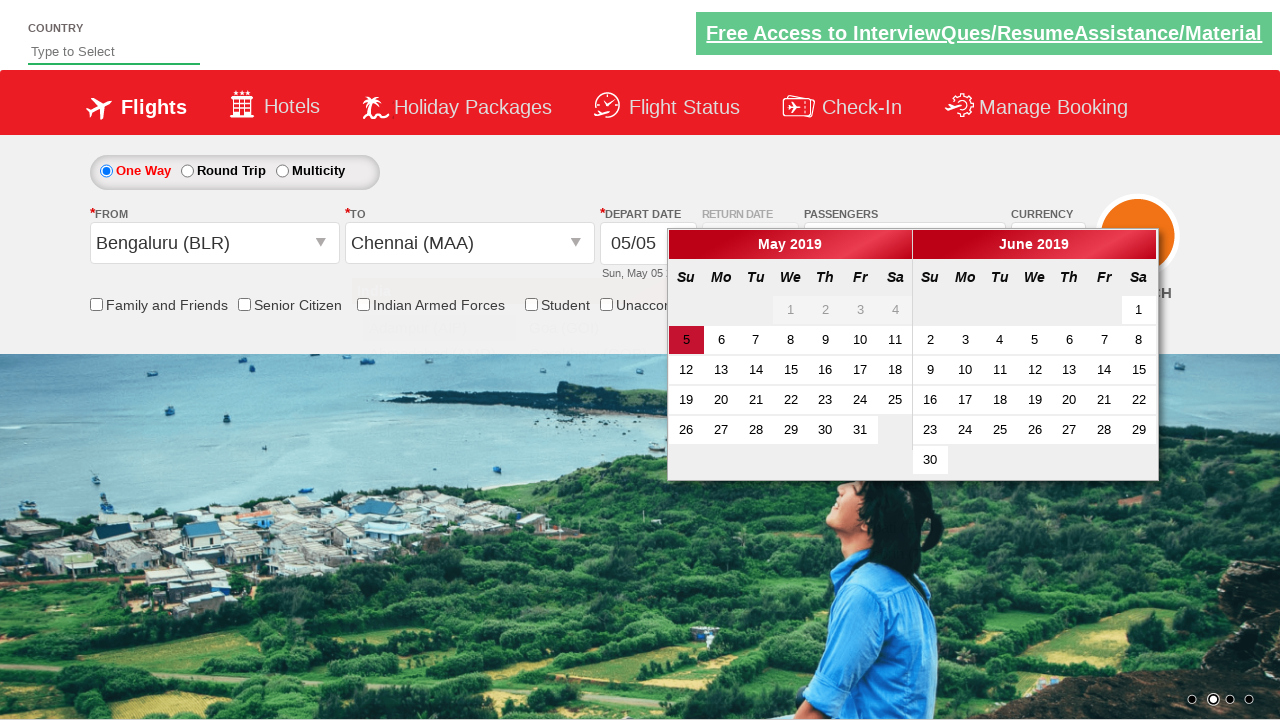

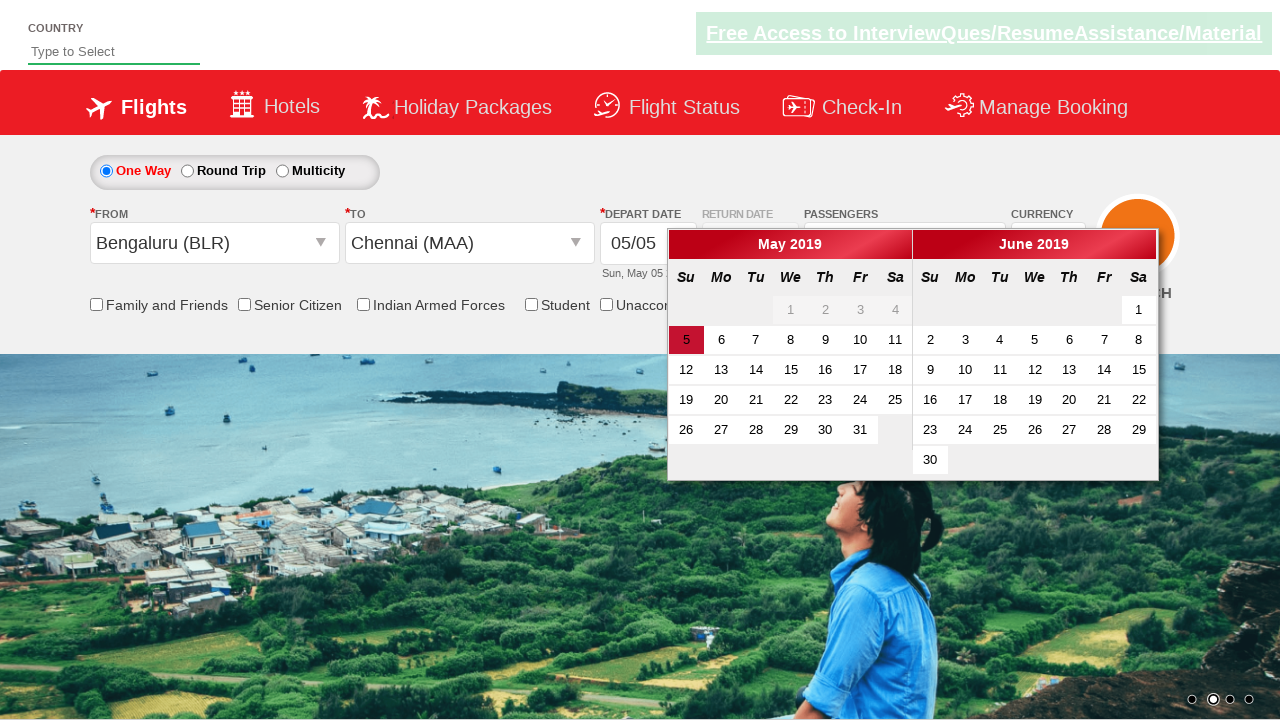